Searches for BIOS firmware files on SuperMicro support page by entering a motherboard model name and extracting download links

Starting URL: https://www.supermicro.com/support/resources/bios_ipmi.php?type=BIOS

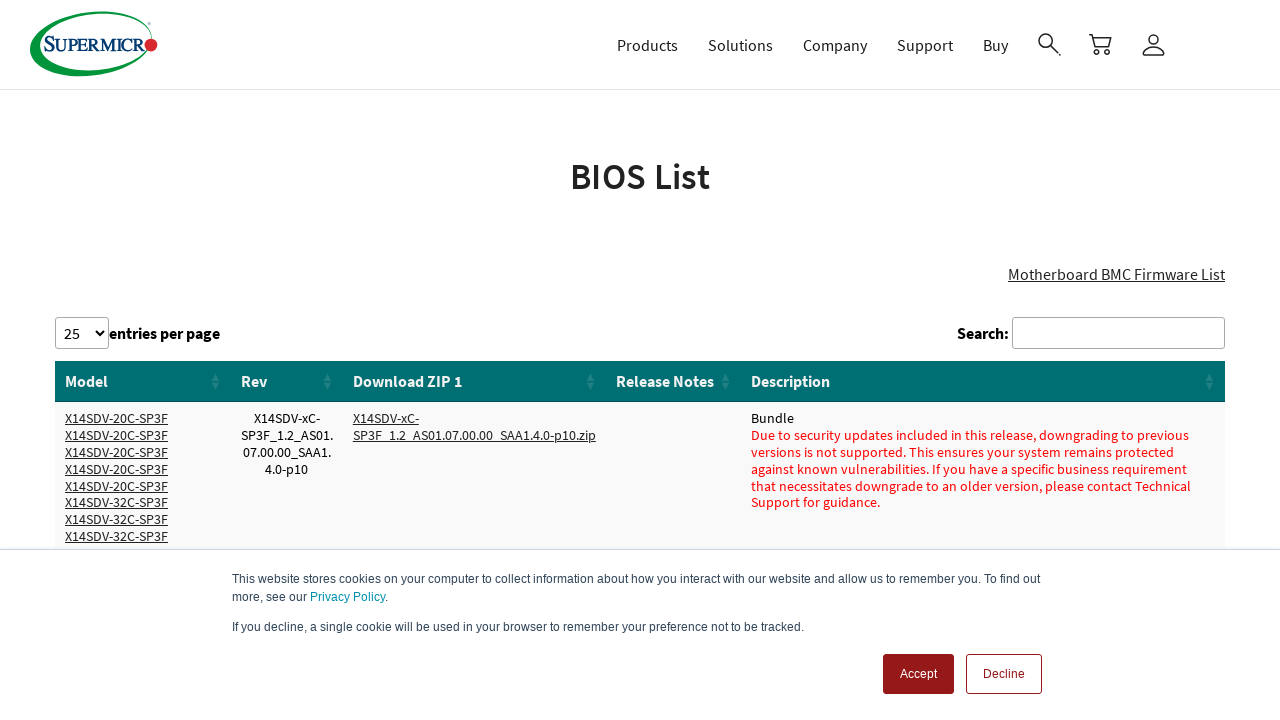

Filled search field with motherboard model 'X11DPH-T' on //input[@type="search" and @aria-controls="DataTables_Table_0"]
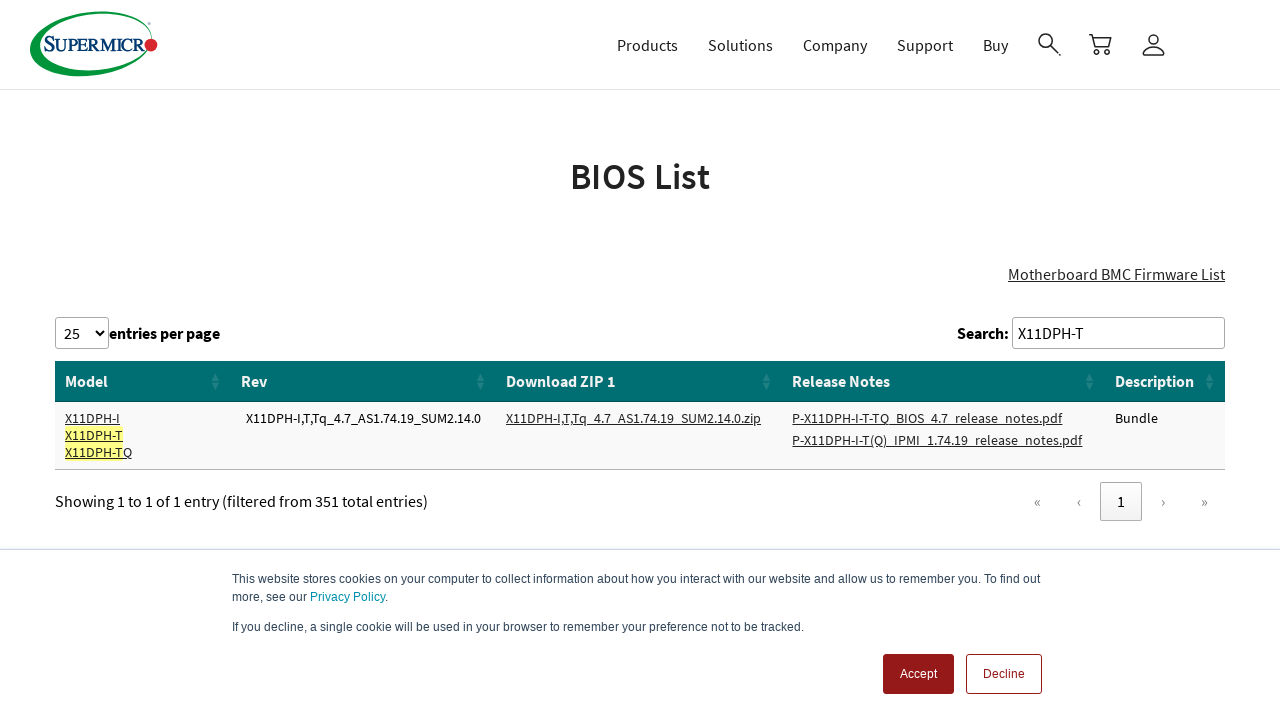

Waited for table to update with search results
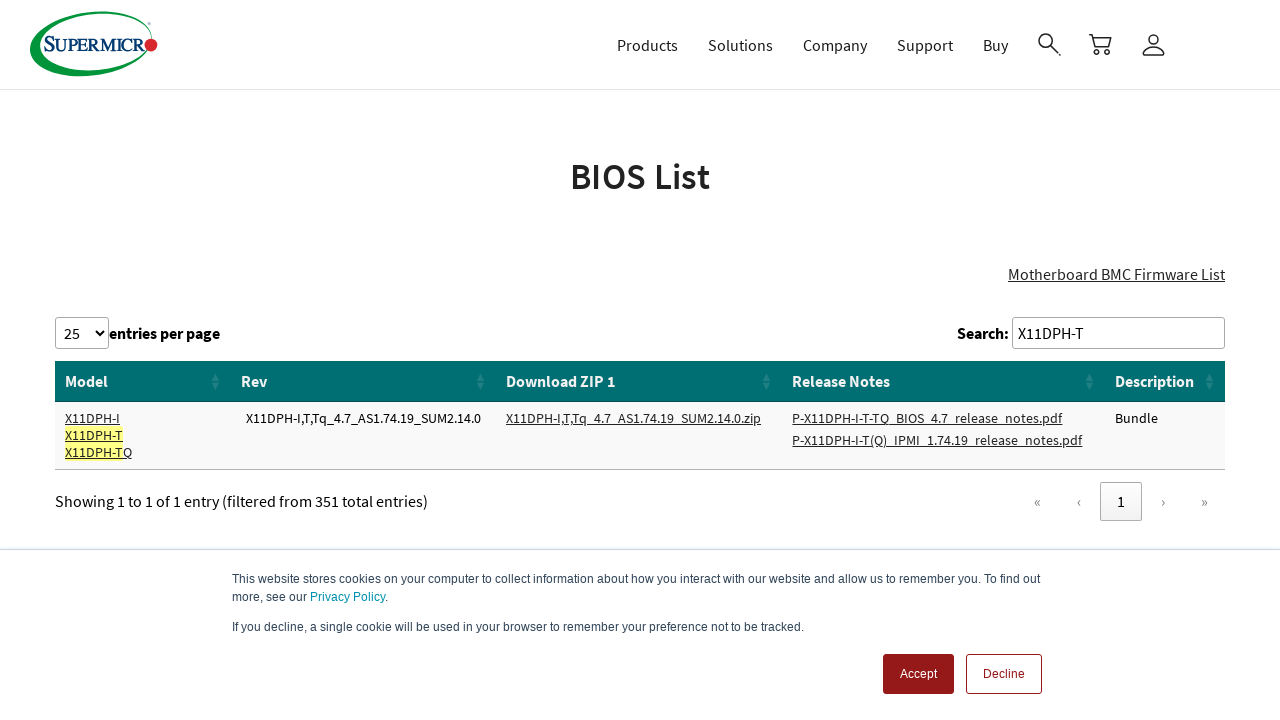

Located BIOS download links in the search results
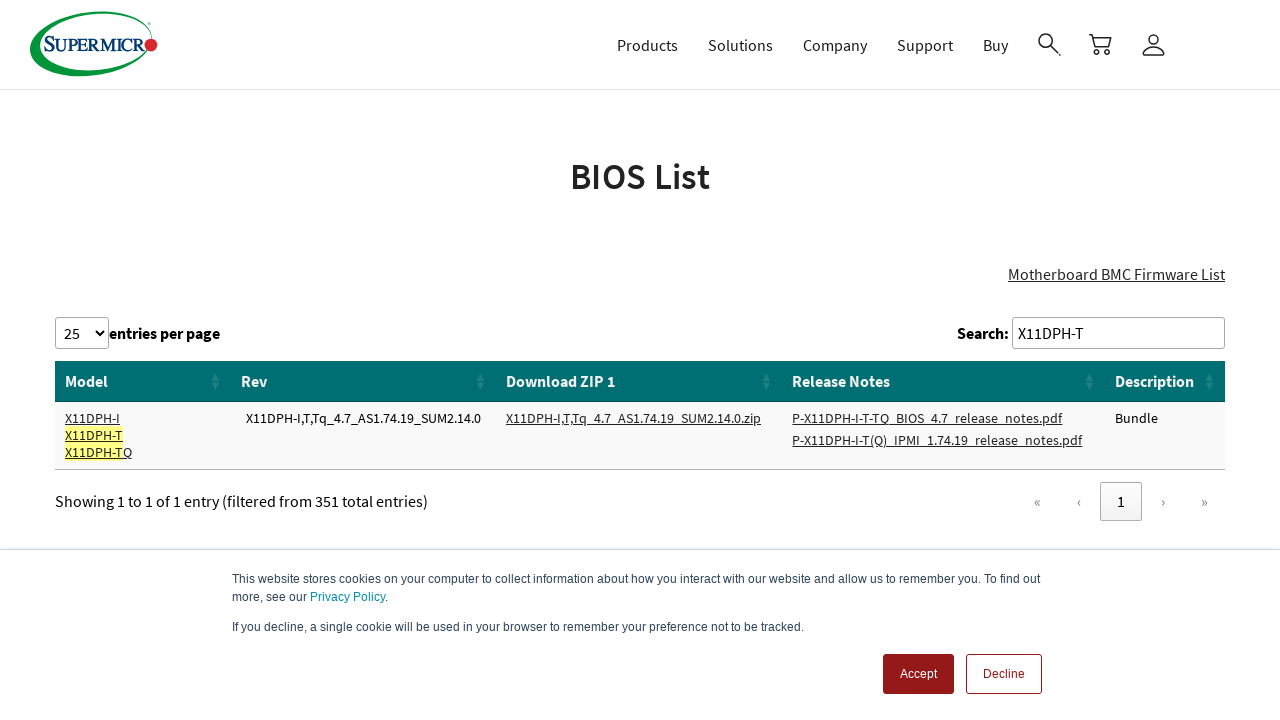

Confirmed 3 BIOS download links are present
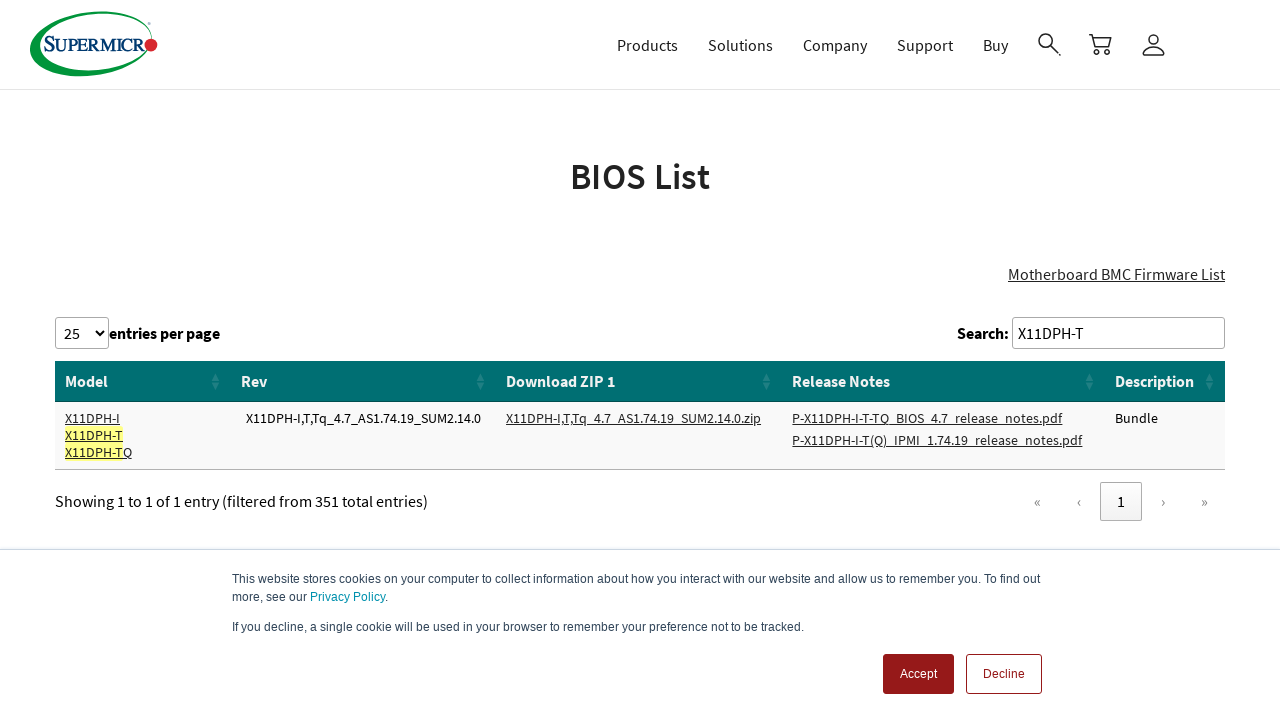

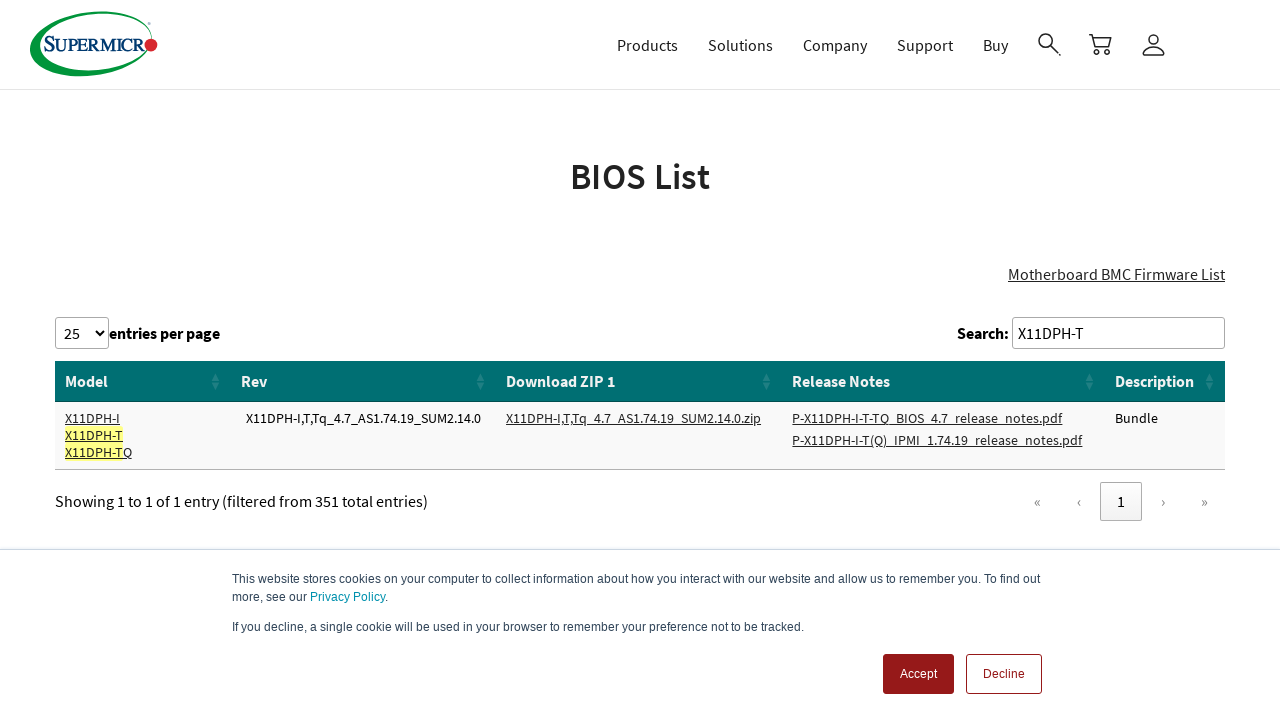